Tests dynamic control removal by clicking Remove button and waiting for checkbox to disappear

Starting URL: http://the-internet.herokuapp.com/dynamic_controls

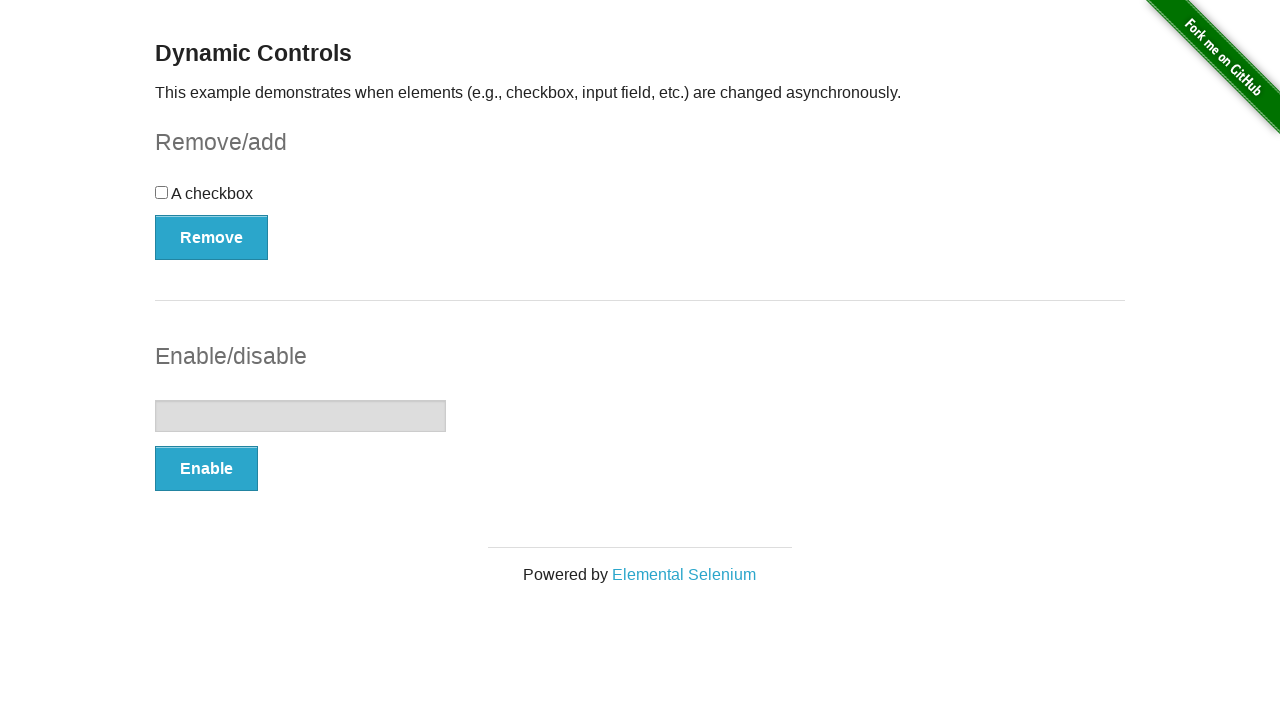

Clicked Remove button to initiate checkbox removal at (212, 237) on button:has-text('Remove')
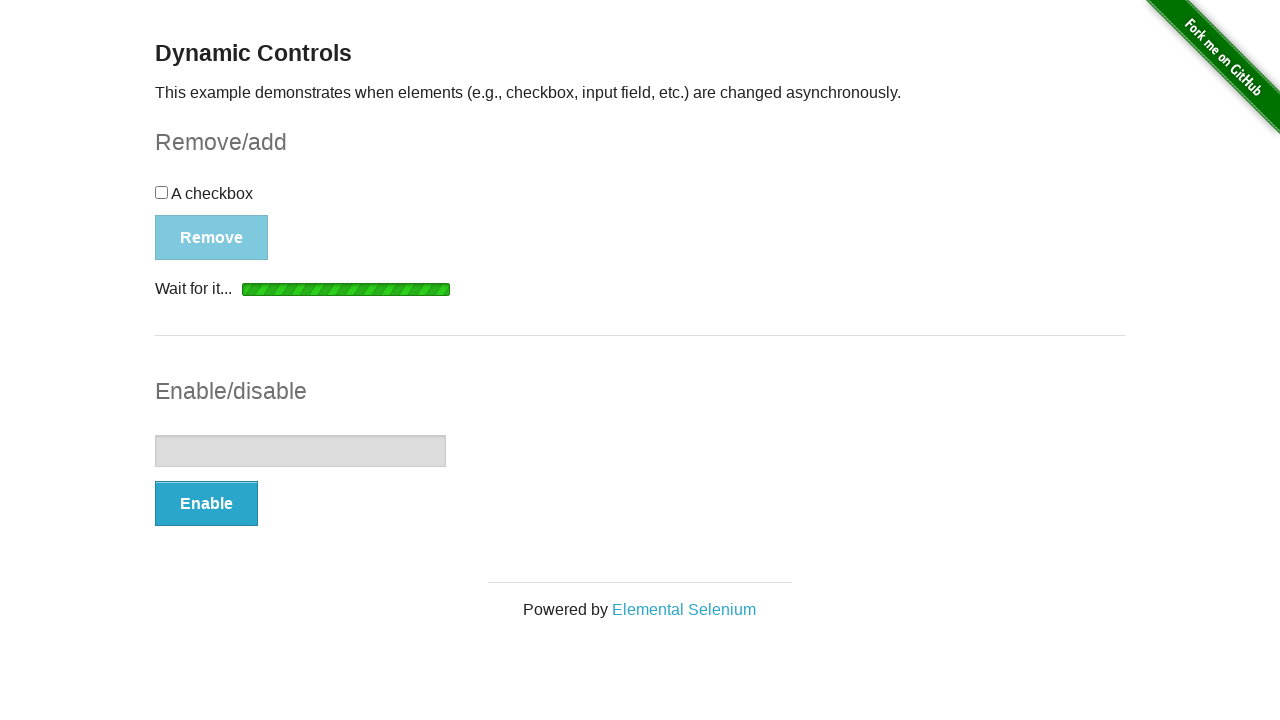

Loading indicator disappeared after remove action
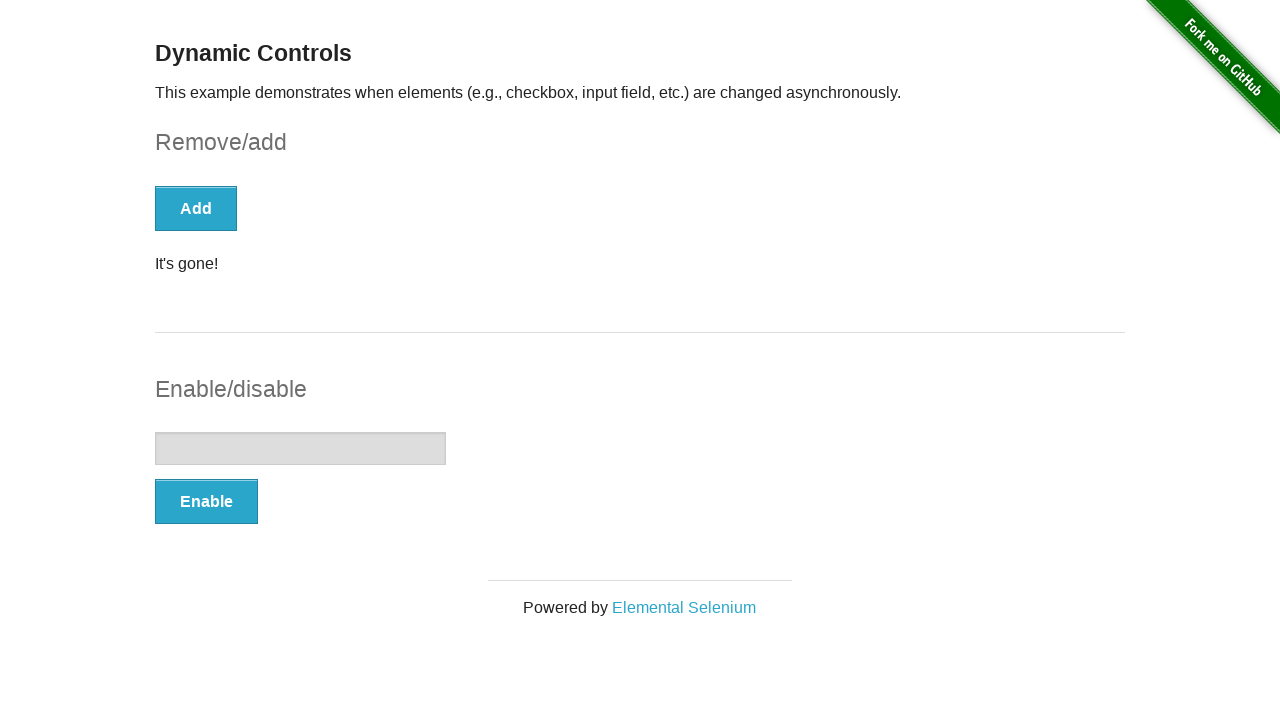

Confirmation message 'It's gone!' appeared indicating checkbox was removed
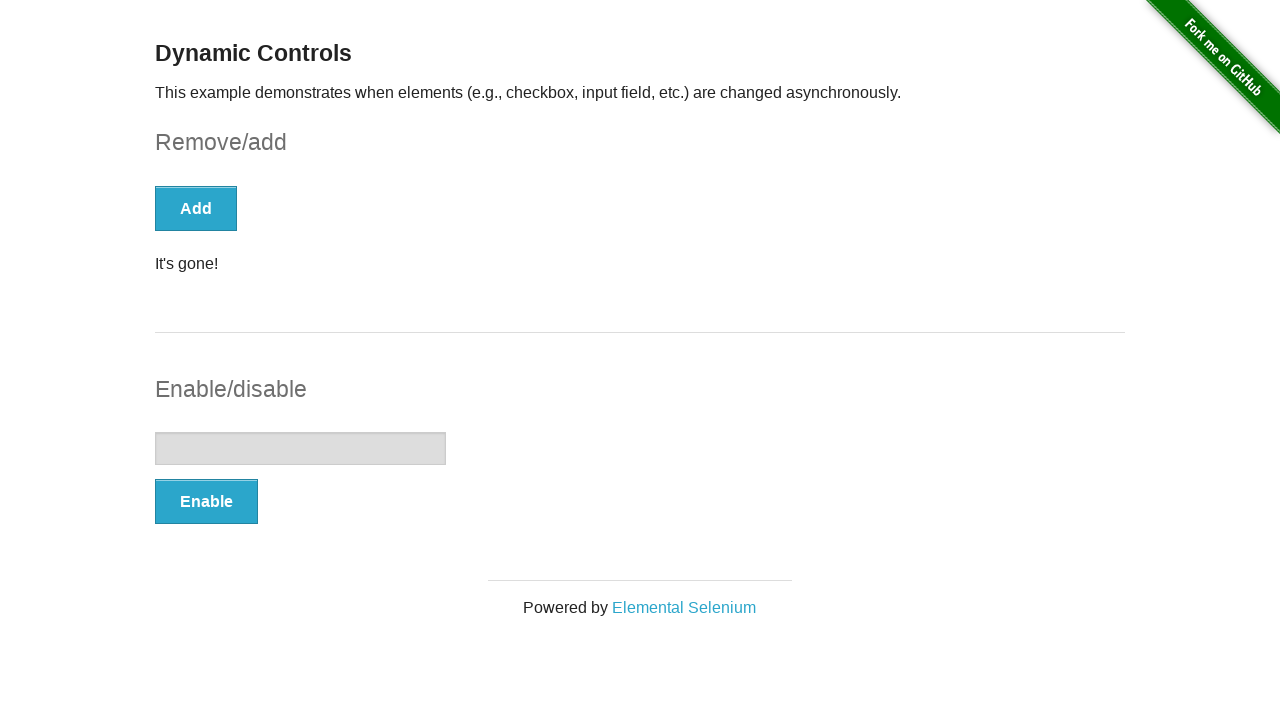

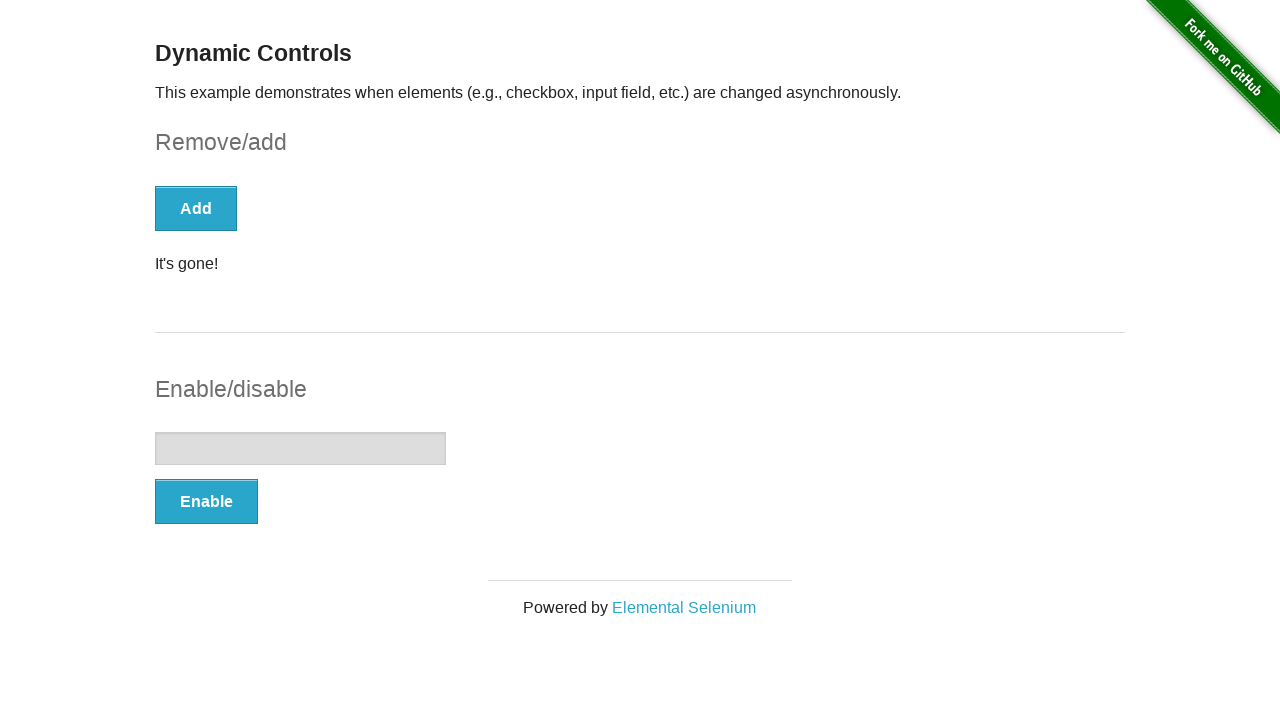